Tests enabling an input field dynamically and entering text into it

Starting URL: https://the-internet.herokuapp.com/dynamic_controls

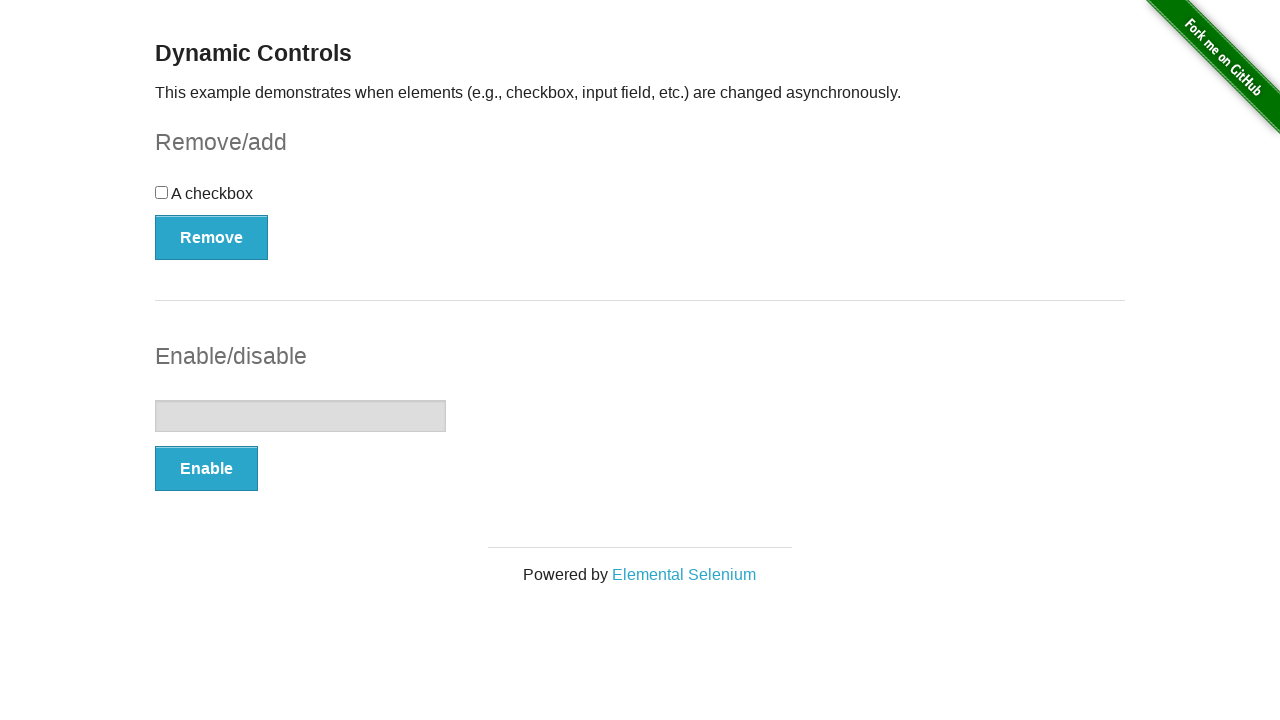

Clicked the Enable button at (206, 469) on xpath=//form[@id='input-example']/button
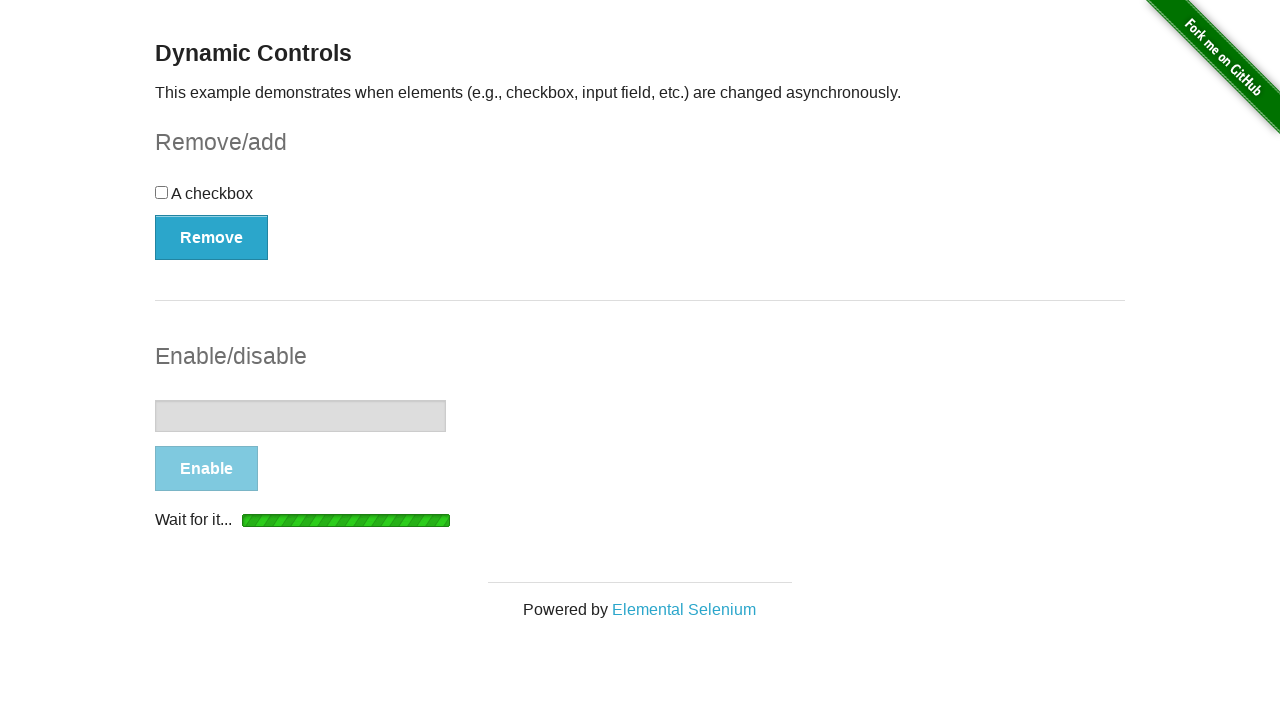

Waited for 'It's enabled!' message to appear
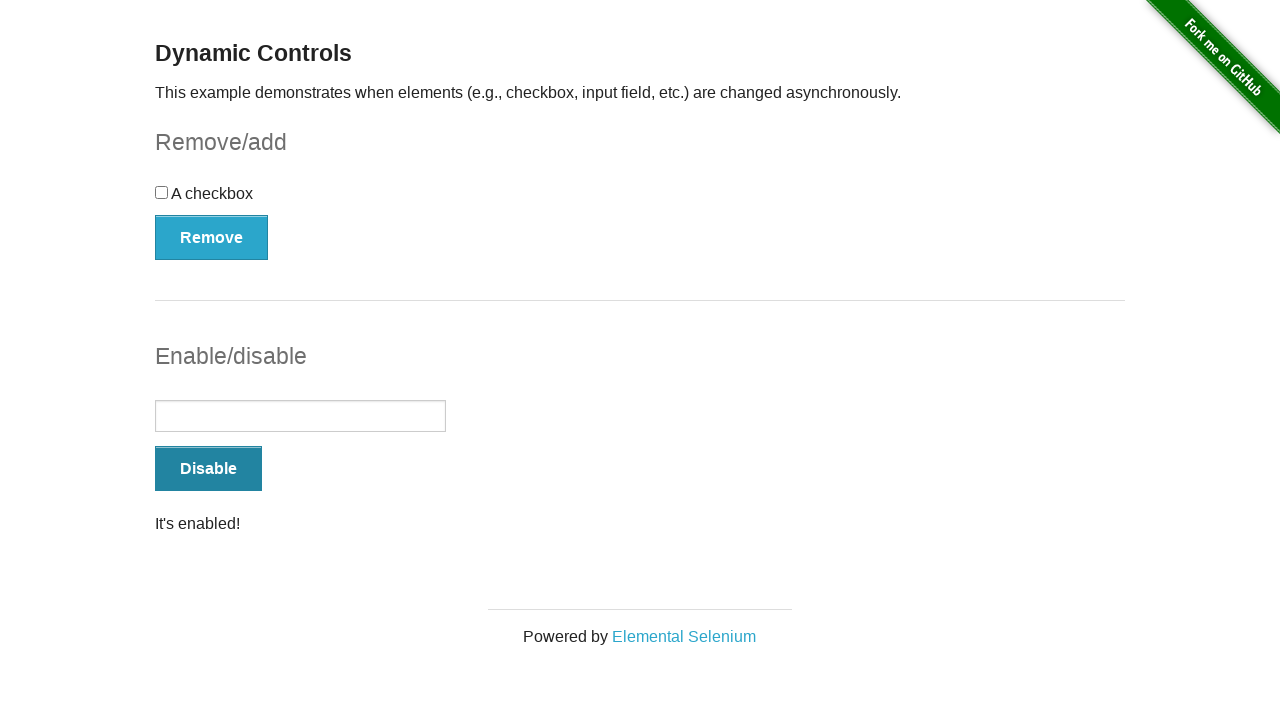

Filled the input field with 'Hello, automation!' on //form[@id='input-example']/input
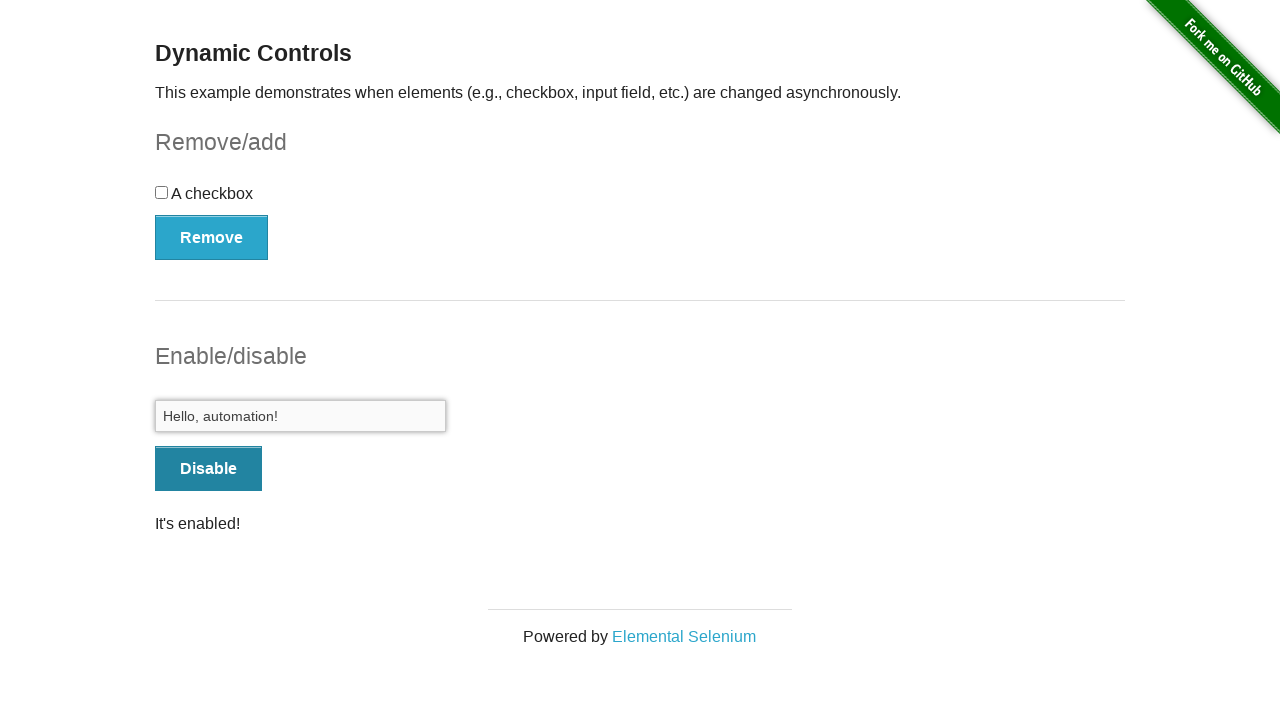

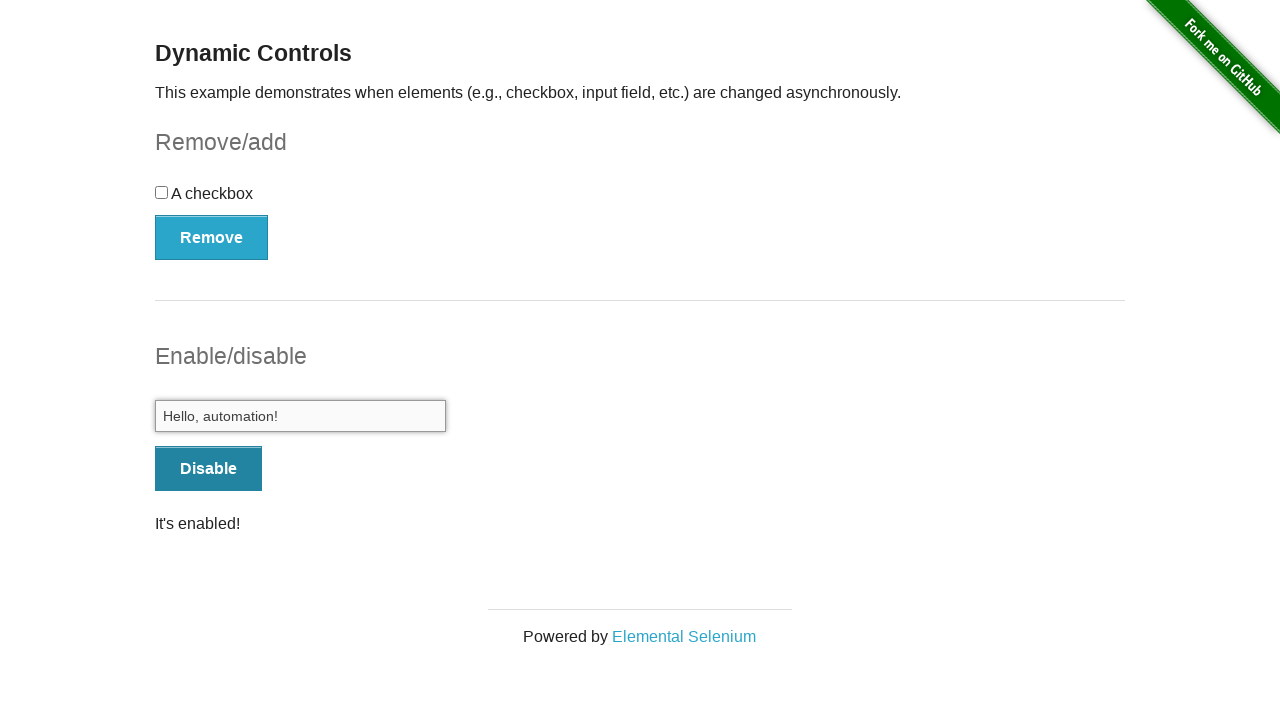